Tests dropdown selection using Playwright's built-in select_option method to choose "Option 1" by visible text, then verifies the selection.

Starting URL: http://the-internet.herokuapp.com/dropdown

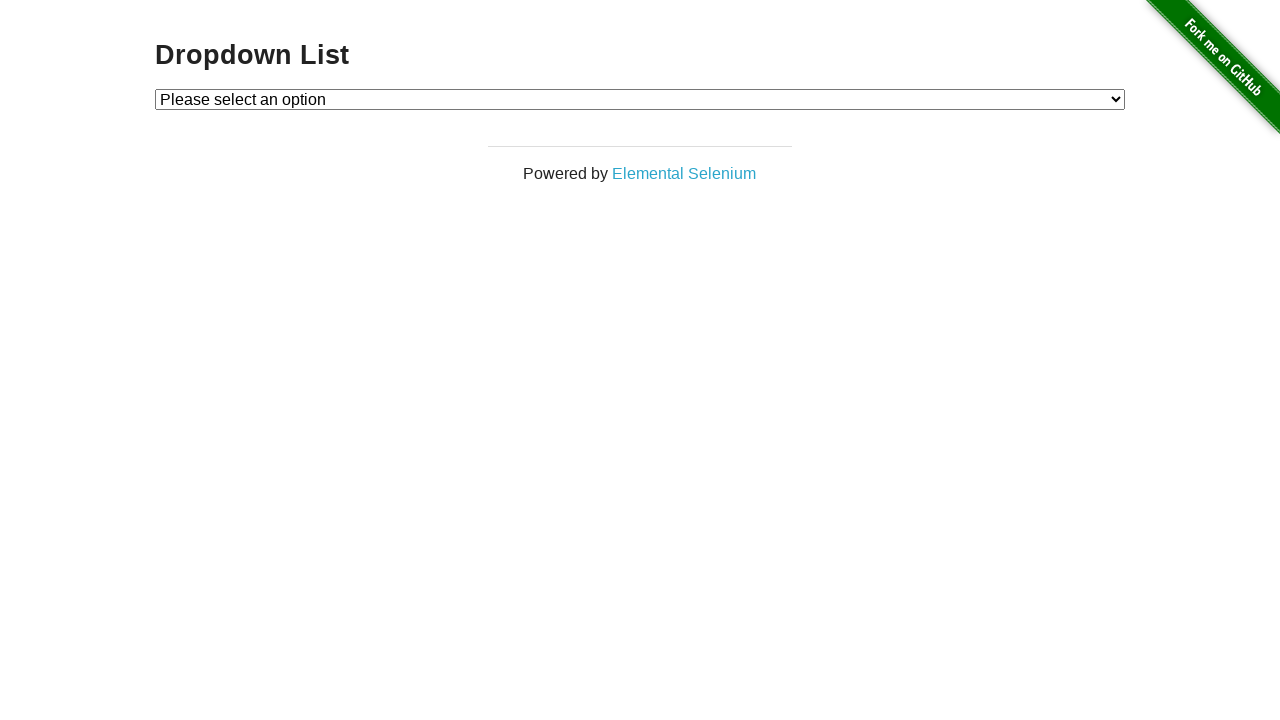

Selected 'Option 1' from dropdown using visible text on #dropdown
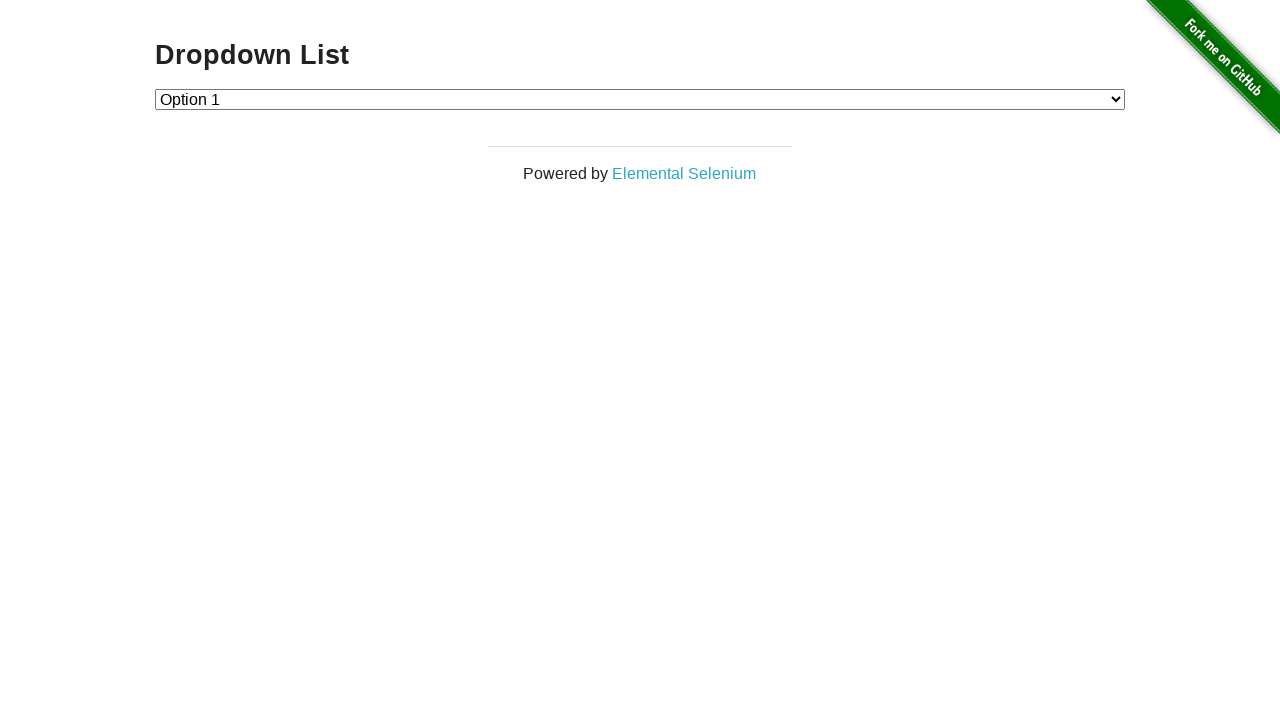

Retrieved text content of selected option
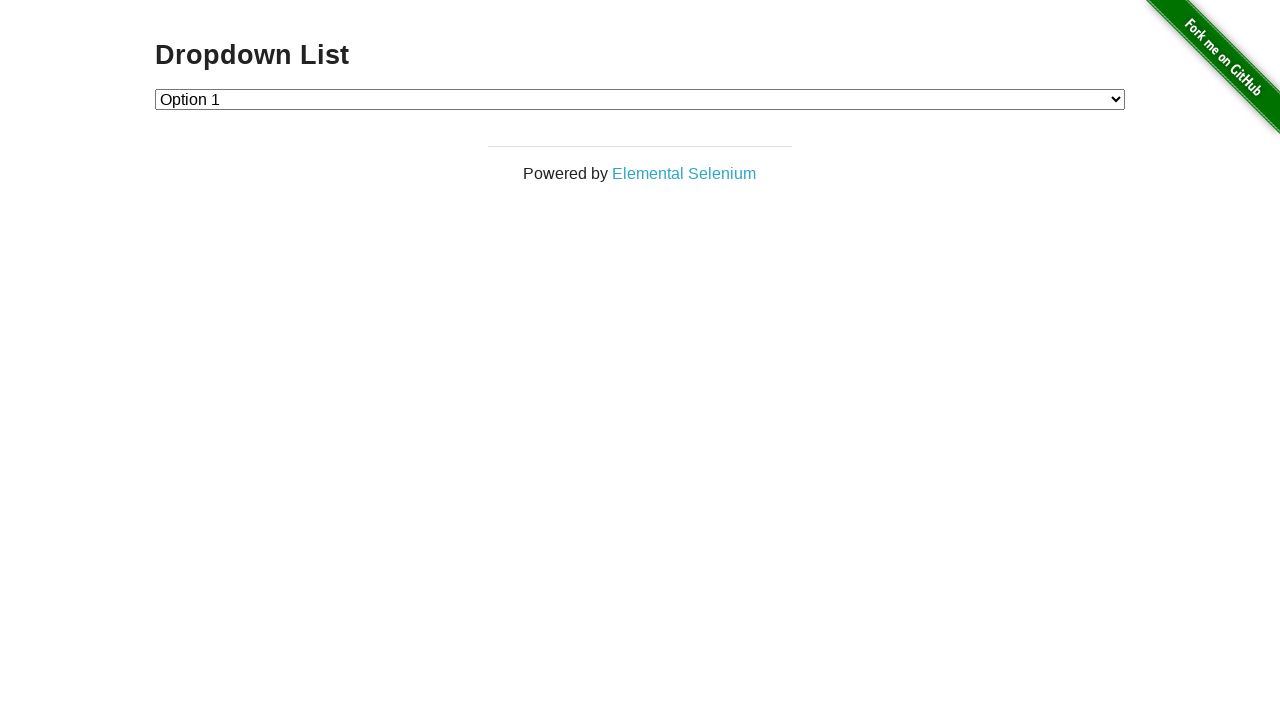

Verified that 'Option 1' is correctly selected in the dropdown
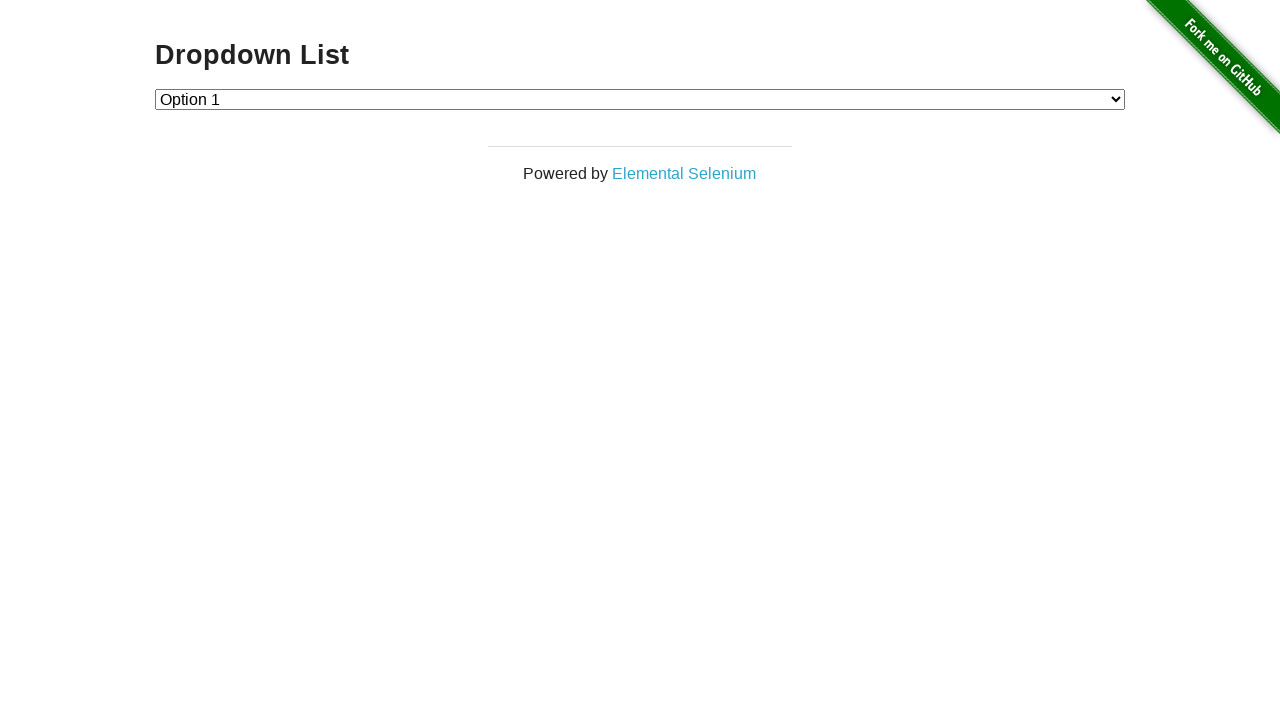

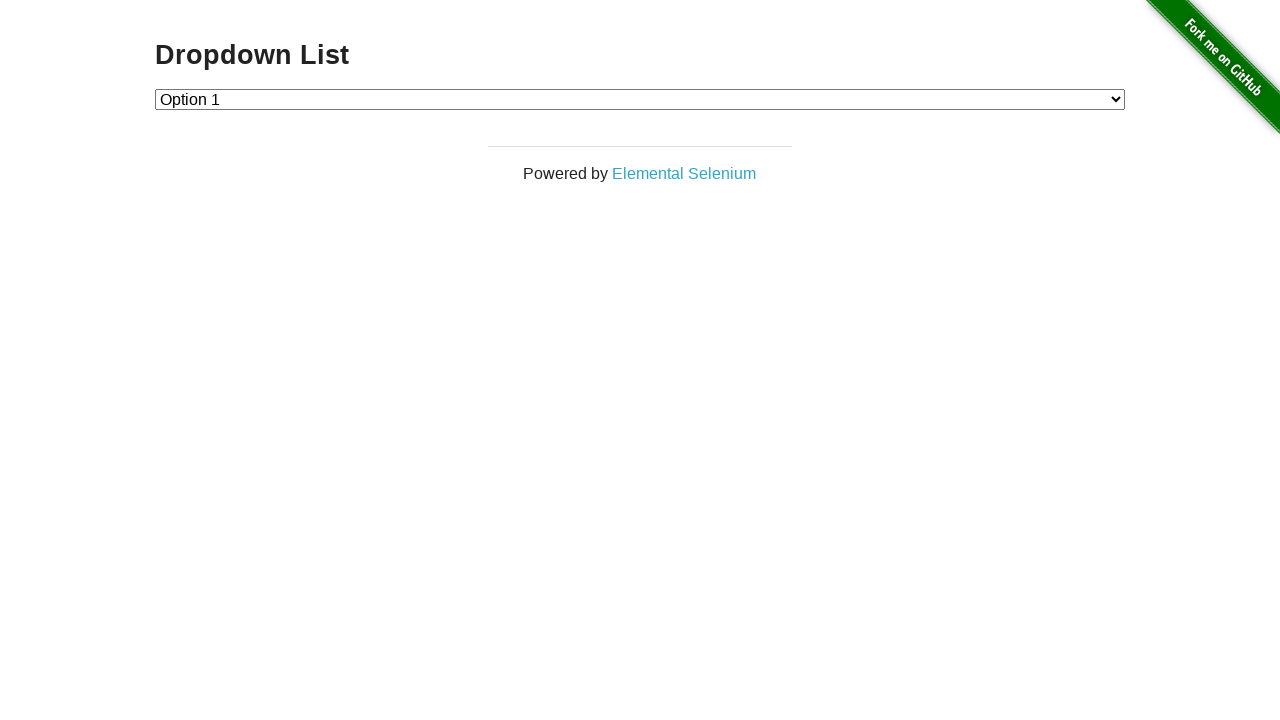